Tests AJAX request handling by clicking a button that triggers an AJAX call and waiting for the result text to appear, verifying it contains "AJAX"

Starting URL: http://www.uitestingplayground.com/ajax

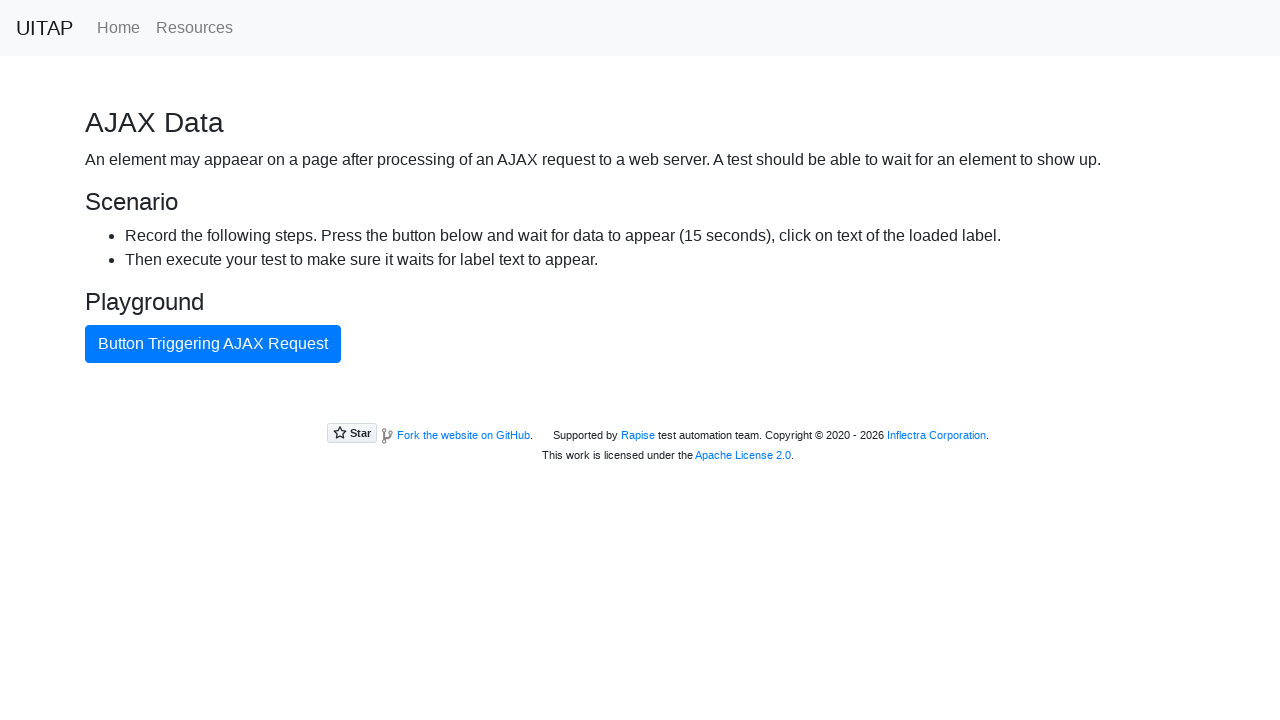

Clicked the AJAX button to trigger the request at (213, 344) on #ajaxButton
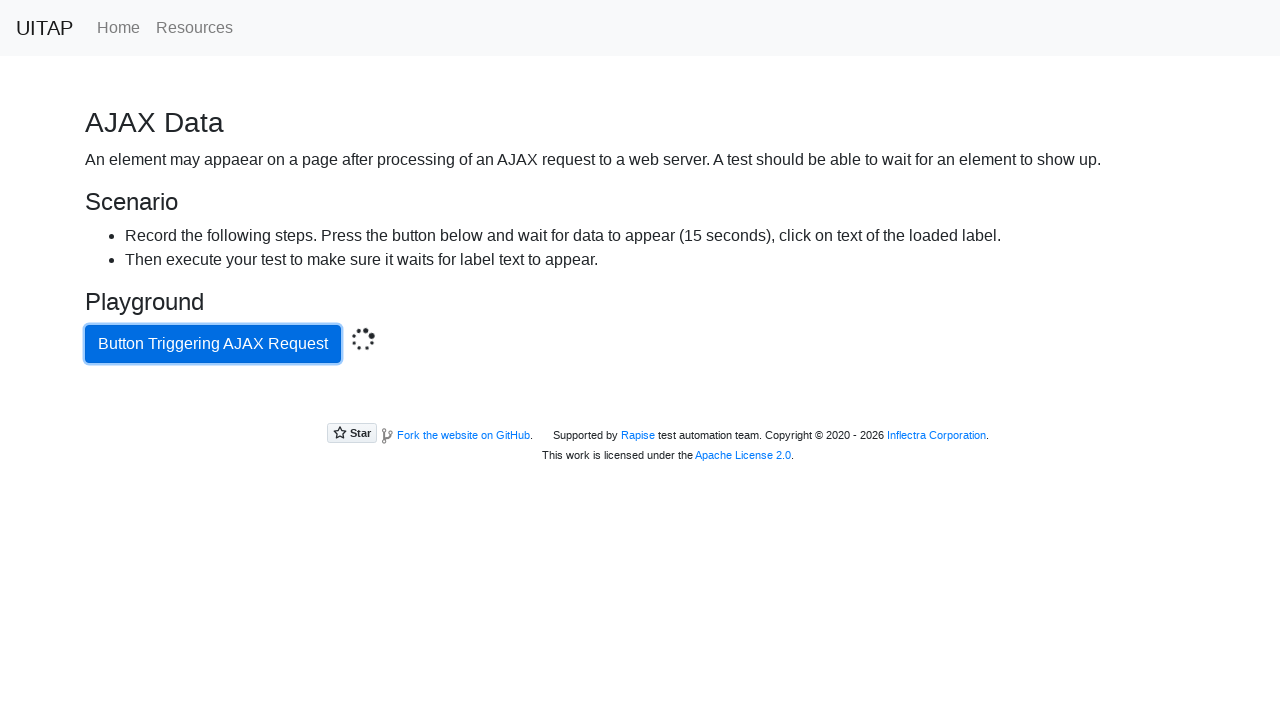

Waited for AJAX result text to appear
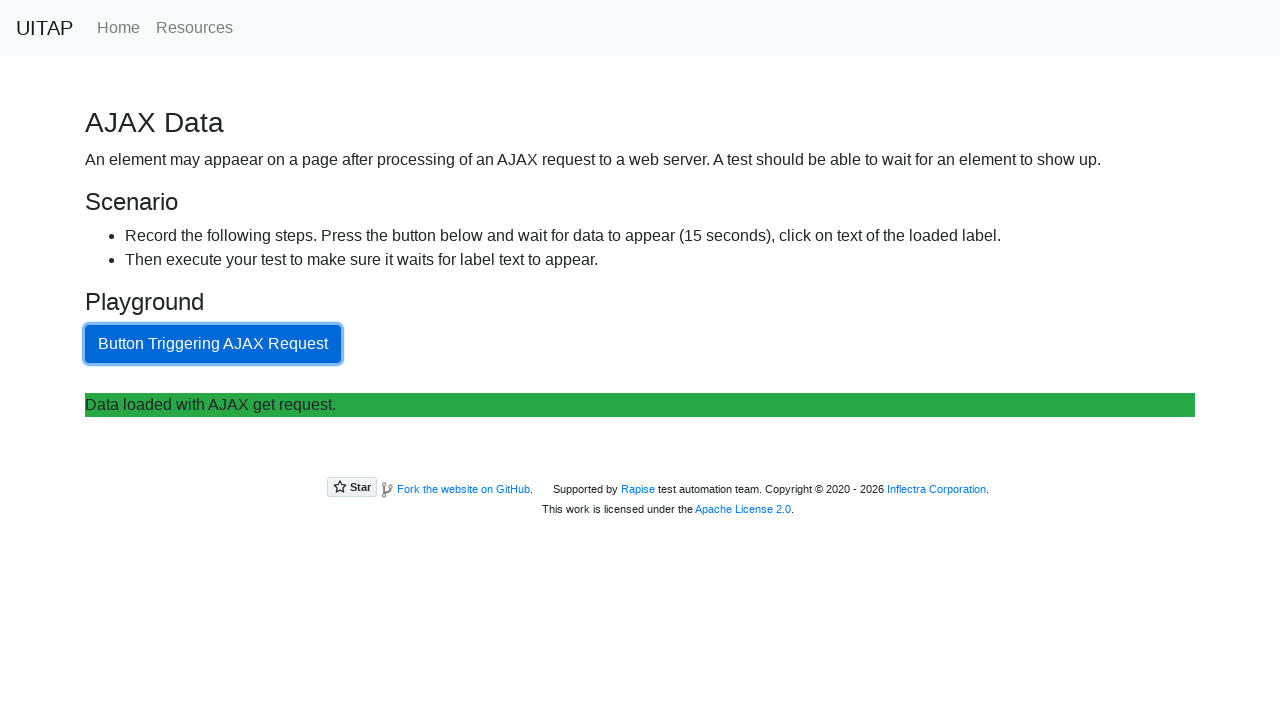

Retrieved result text: Data loaded with AJAX get request.
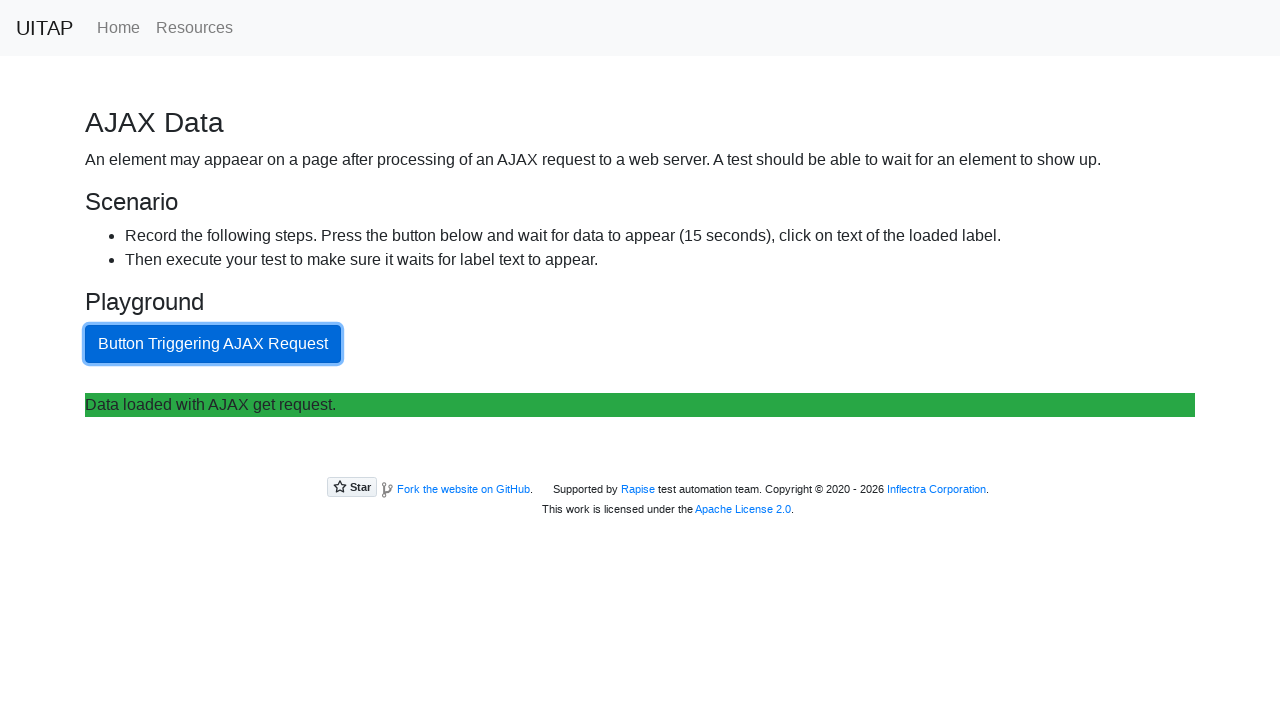

Verified result text contains 'AJAX'
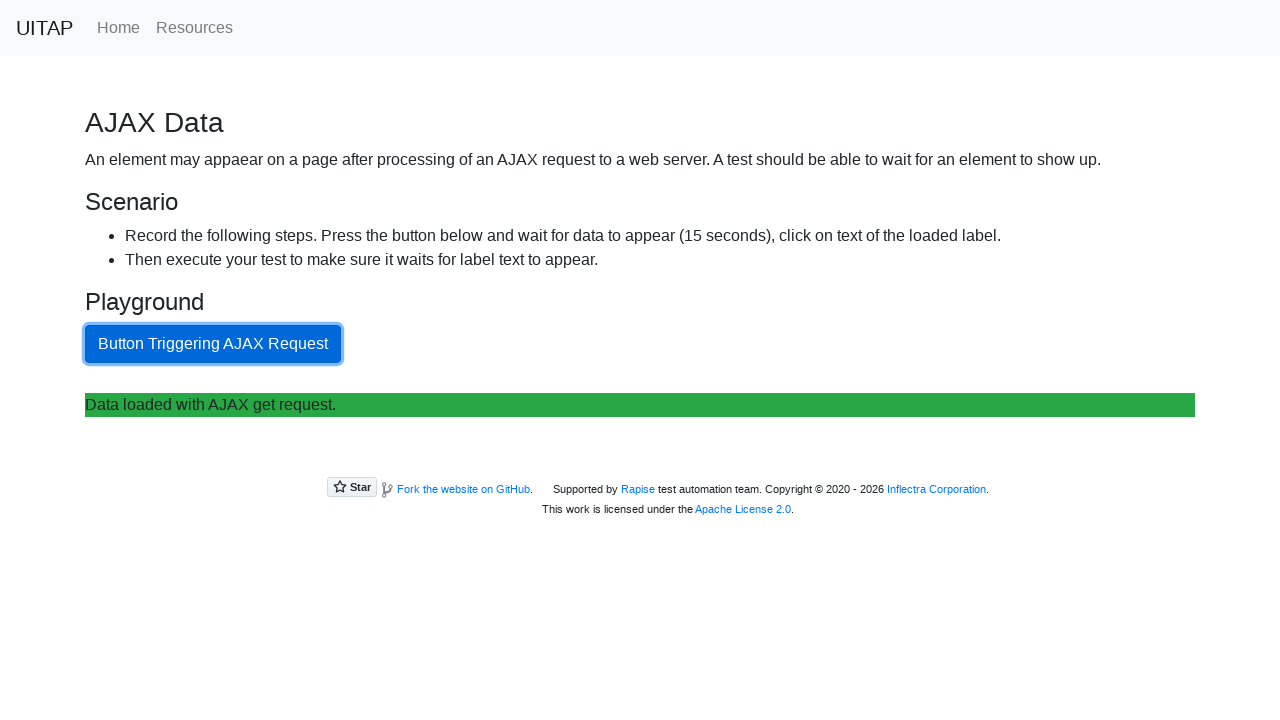

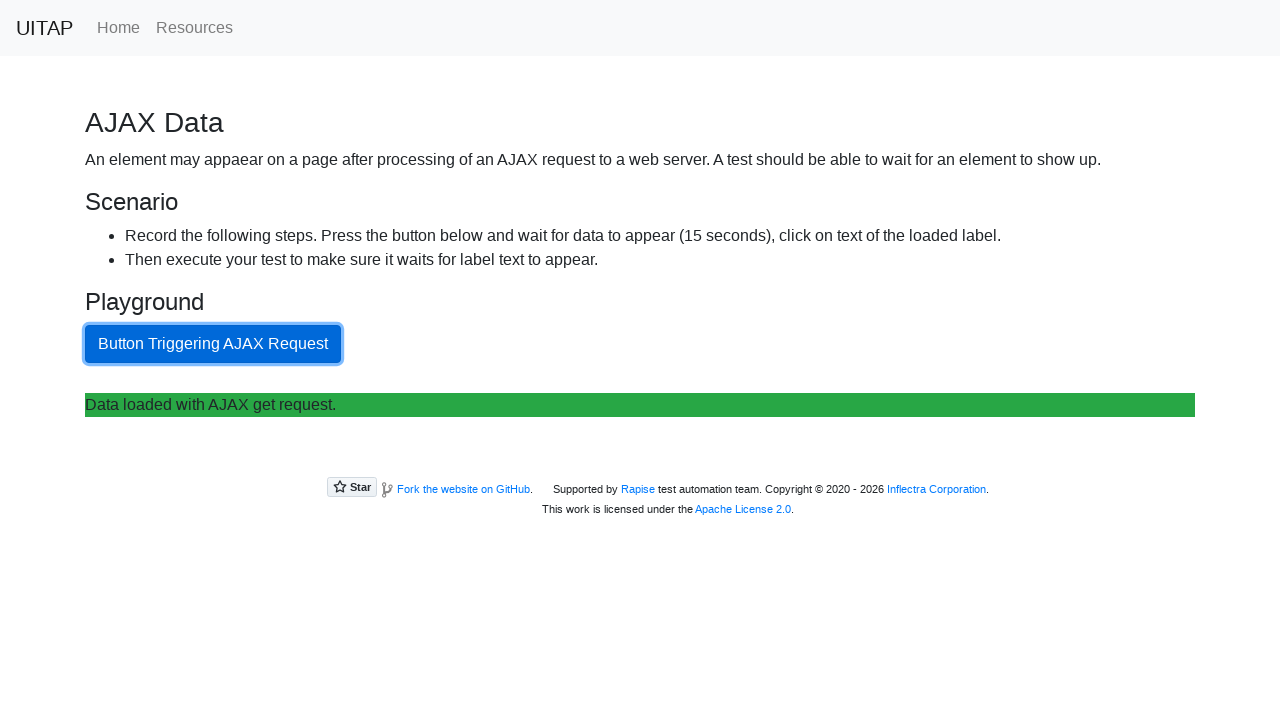